Tests website availability by checking that critical pages (homepage, menu, our-story, find-us, nutrition) are accessible and load properly.

Starting URL: https://www.greggs.co.uk

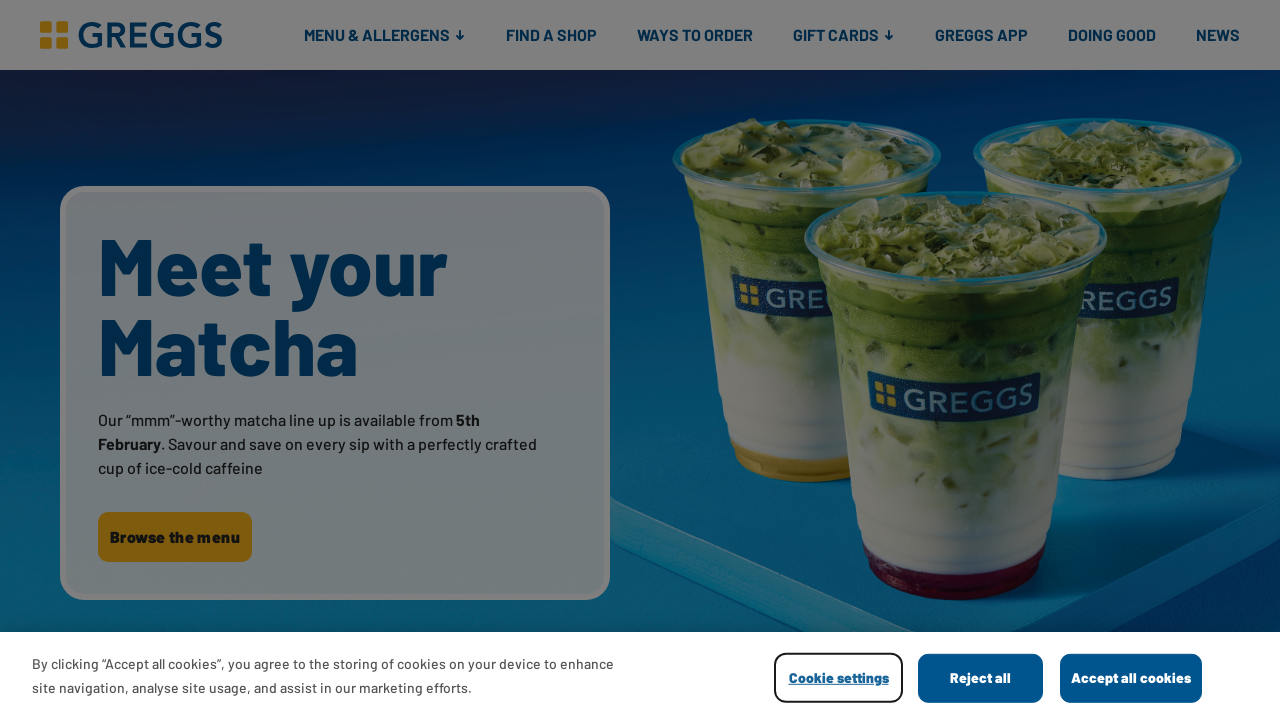

Navigated to https://www.greggs.co.uk
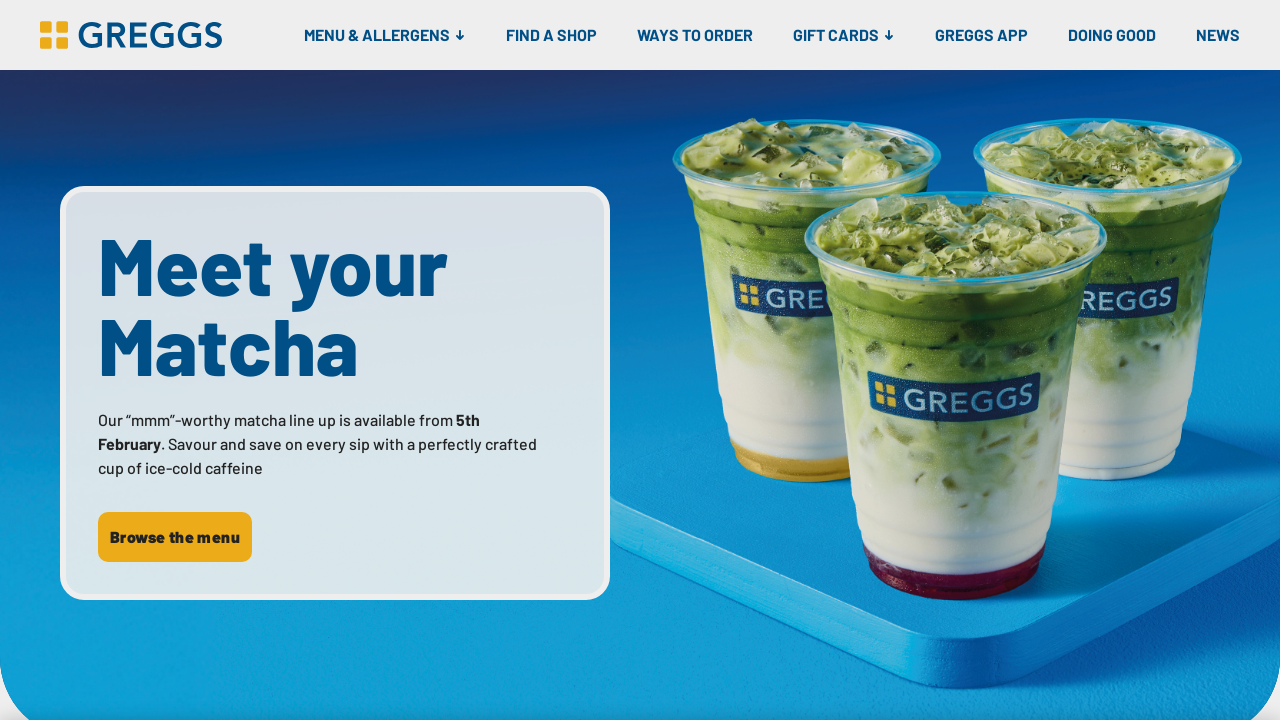

Page loaded to domcontentloaded state for https://www.greggs.co.uk
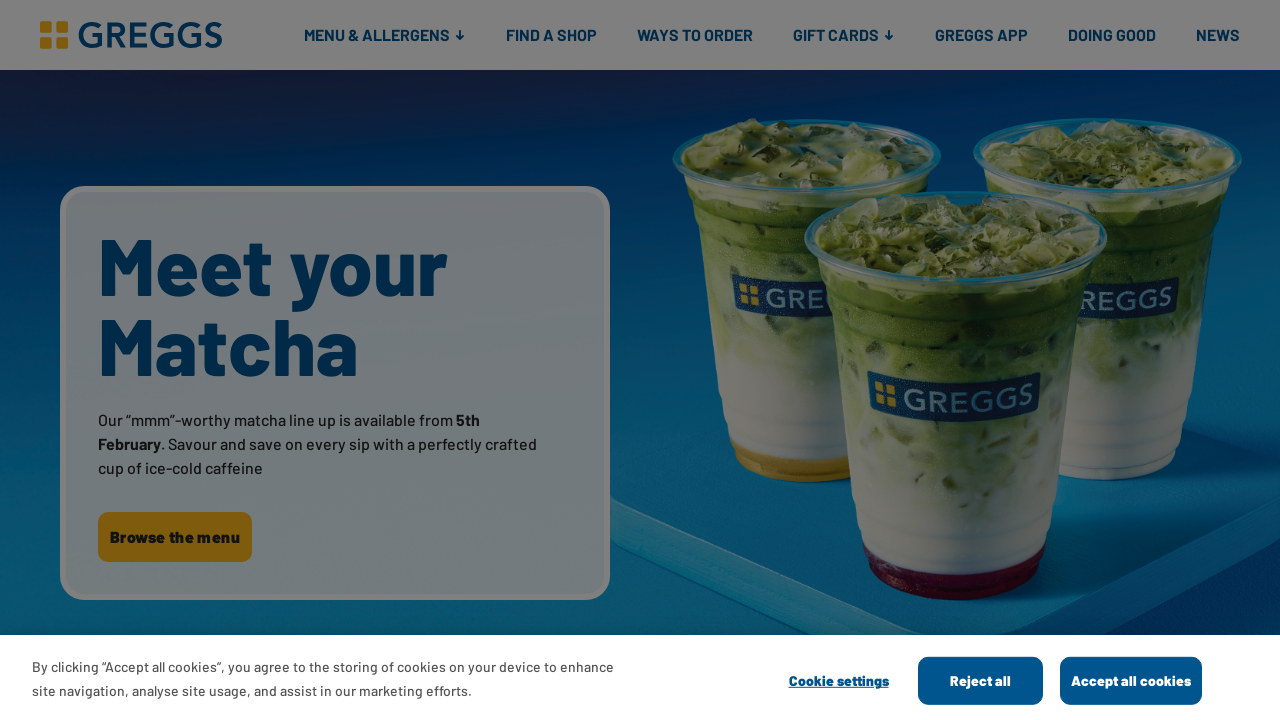

Retrieved page title: 'Greggs'
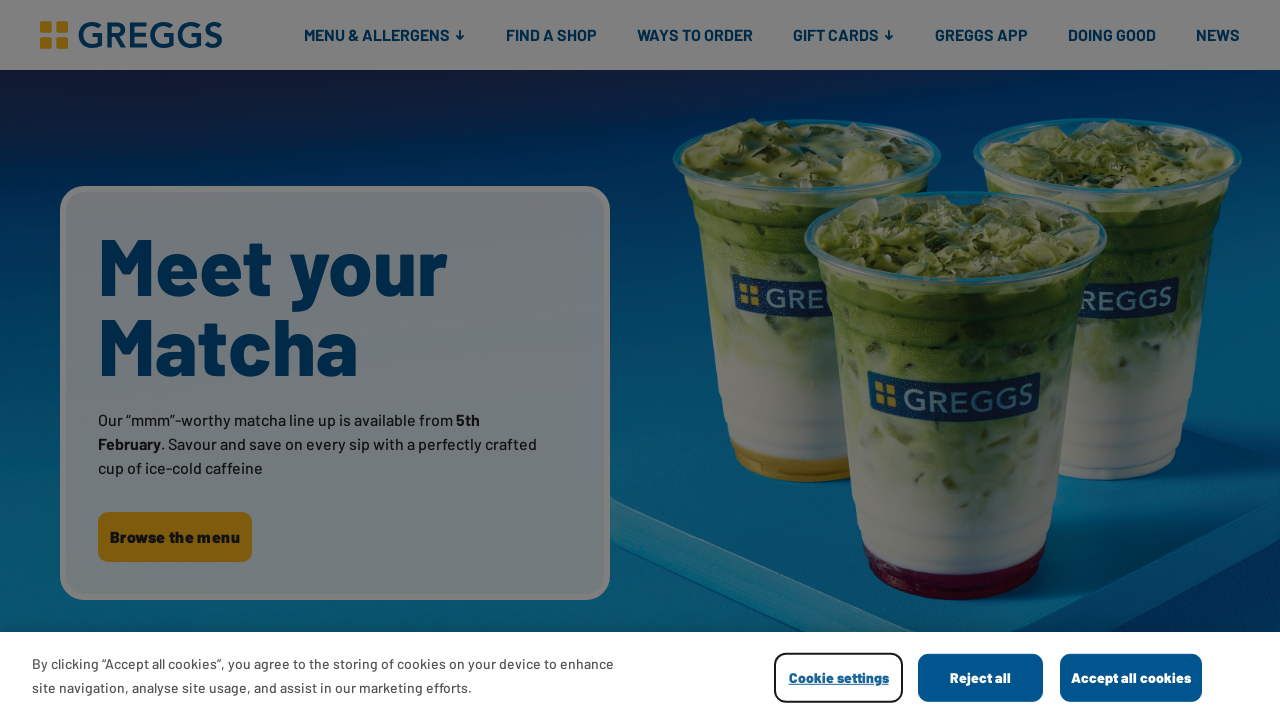

Retrieved current URL: https://www.greggs.com/
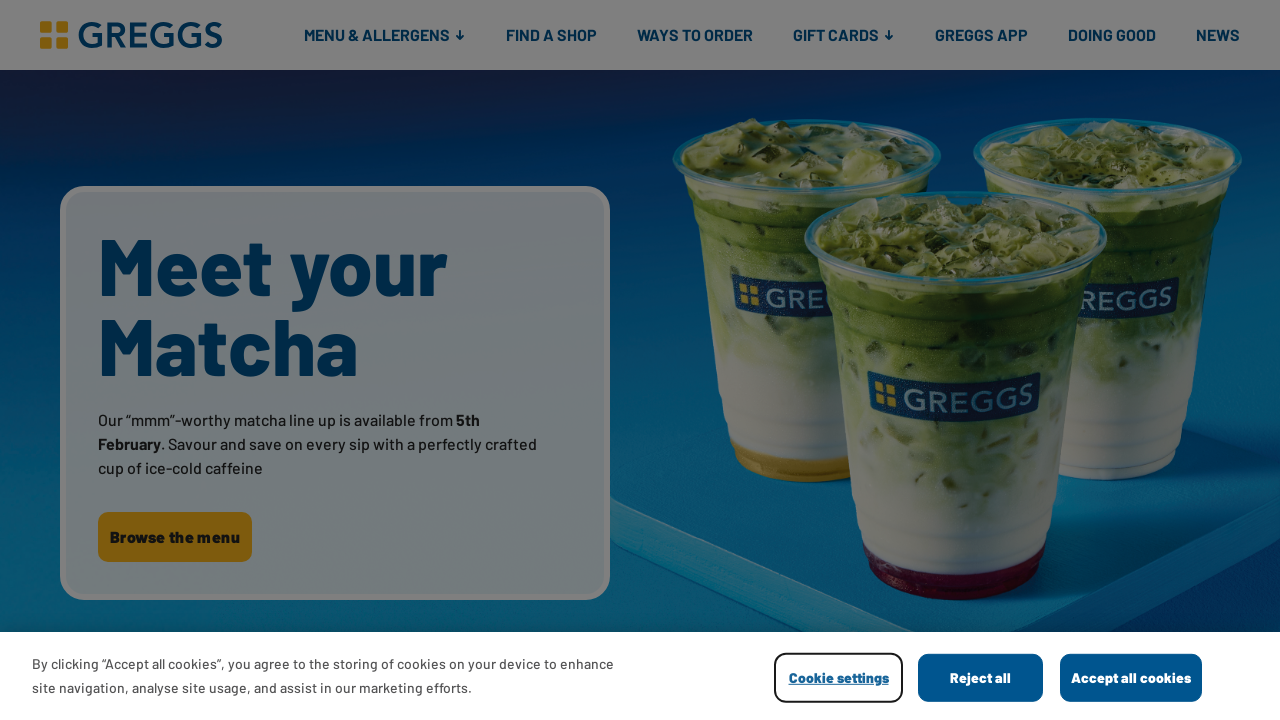

Retrieved page content (517688 characters)
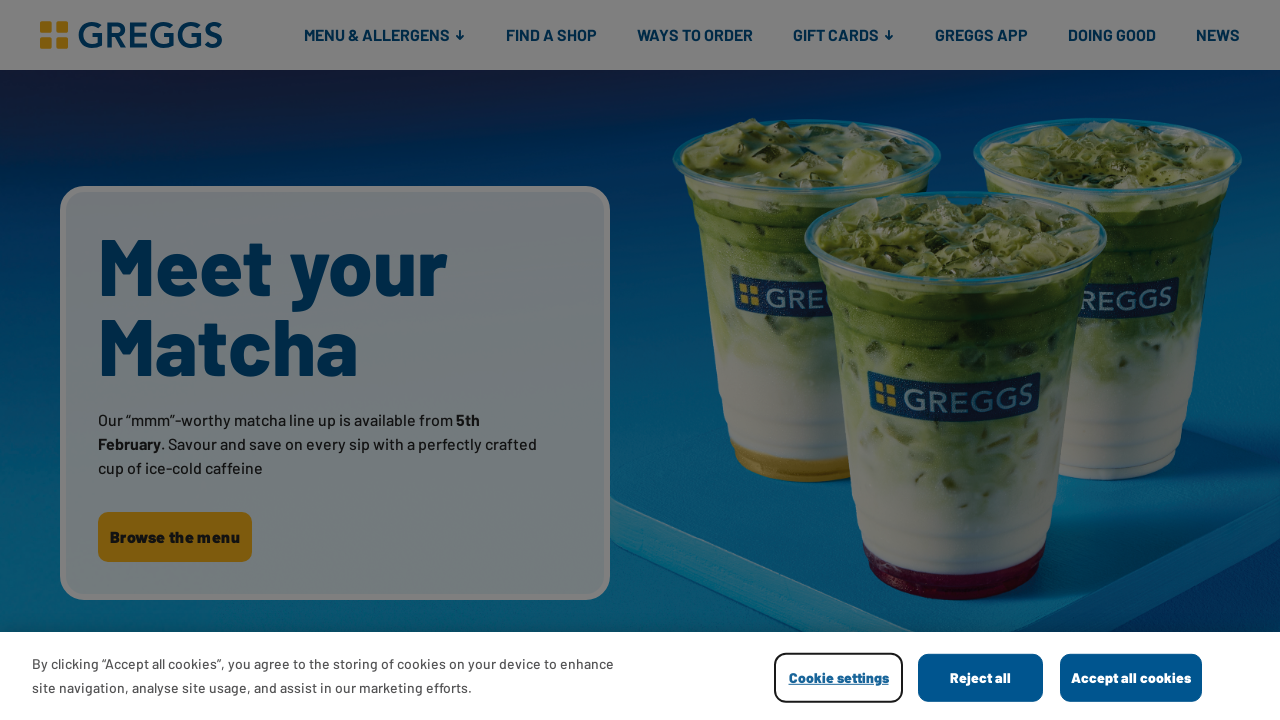

Page https://www.greggs.co.uk validated as available (page count: 1)
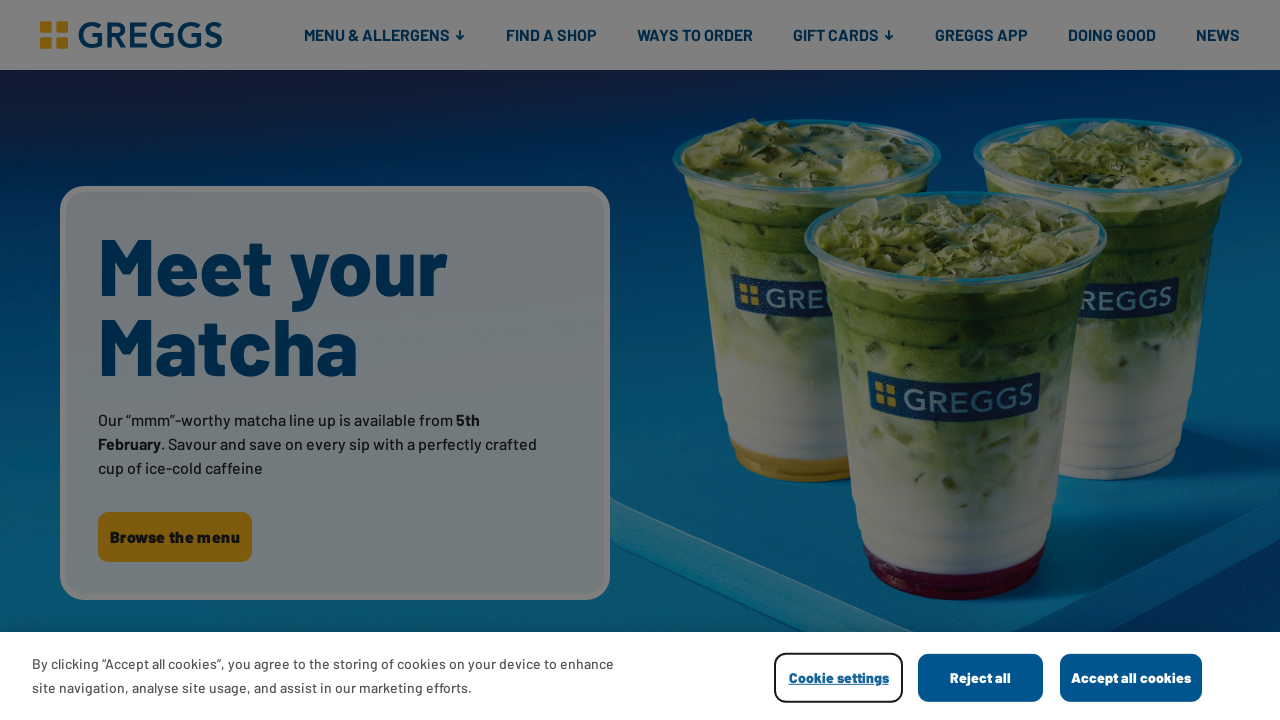

Navigated to https://www.greggs.co.uk/menu
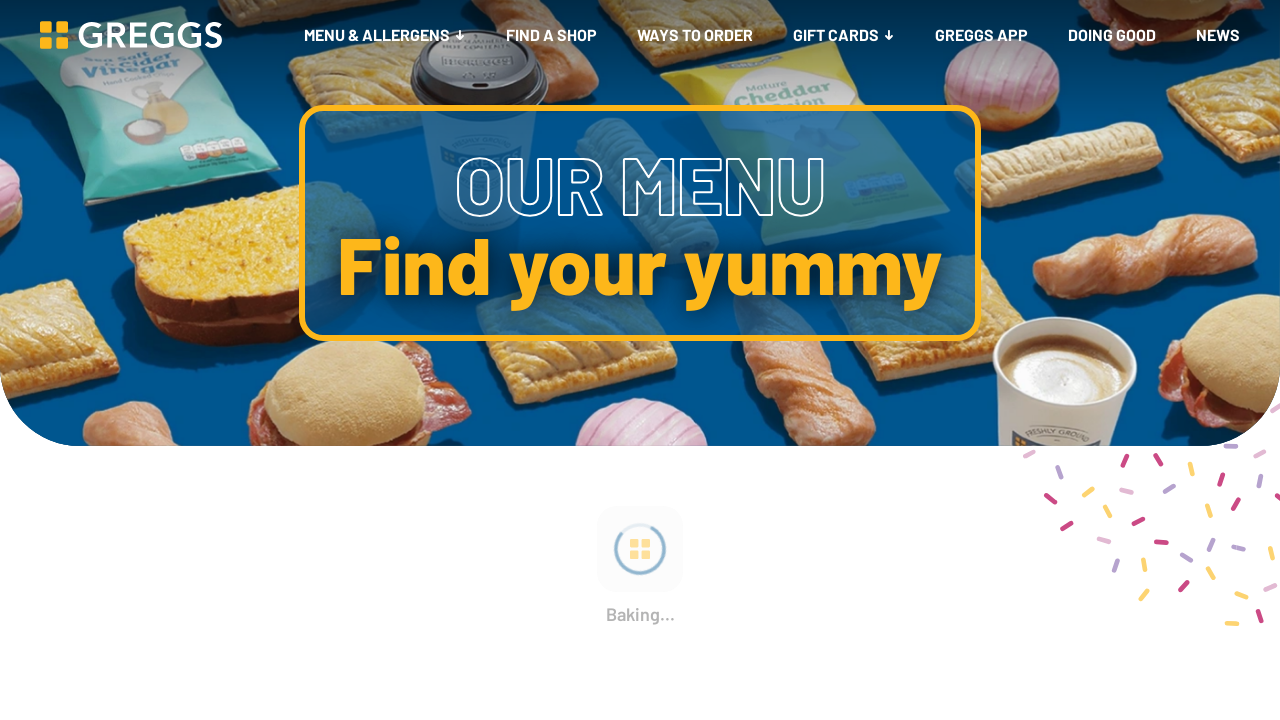

Page loaded to domcontentloaded state for https://www.greggs.co.uk/menu
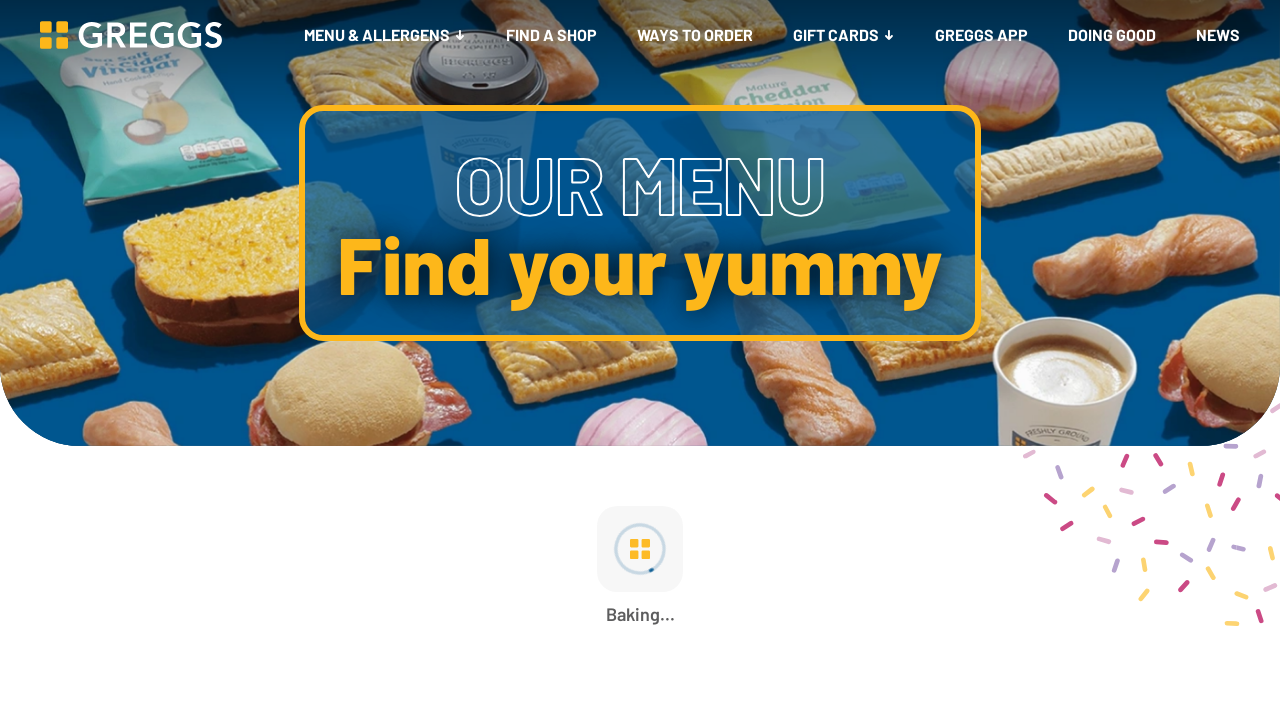

Retrieved page title: 'Greggs | Menu'
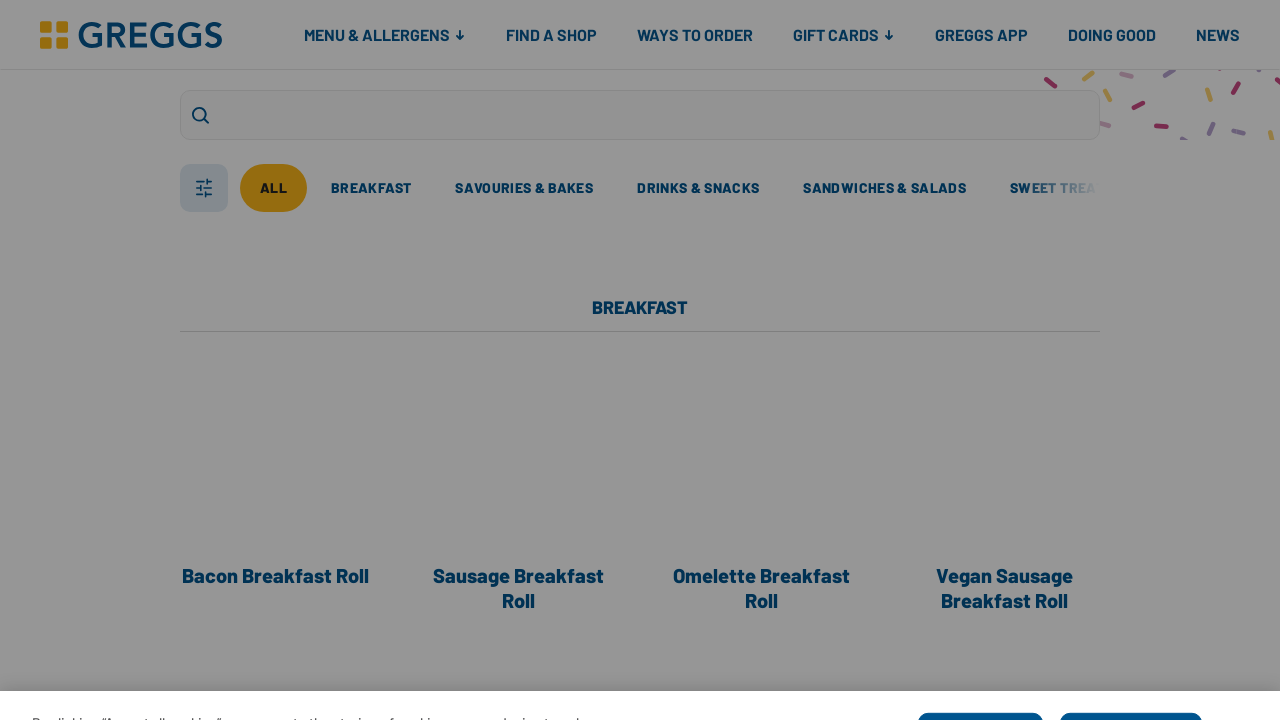

Retrieved current URL: https://www.greggs.com/menu
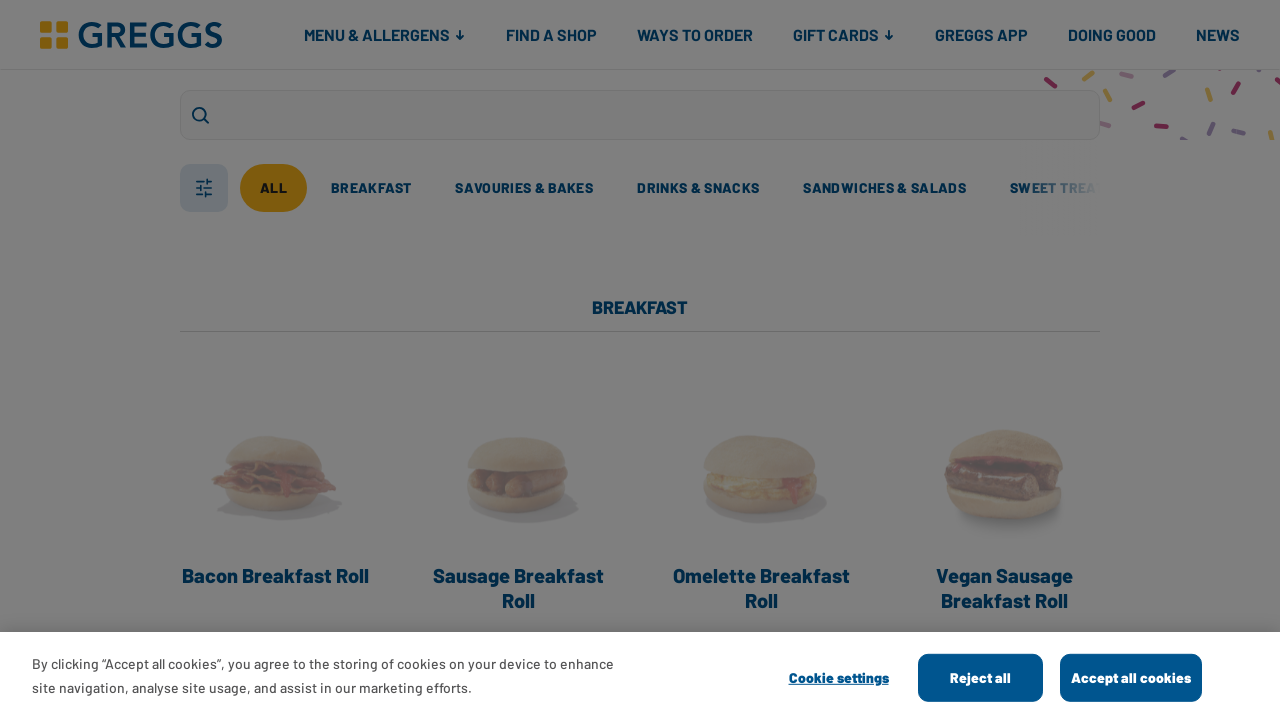

Retrieved page content (681097 characters)
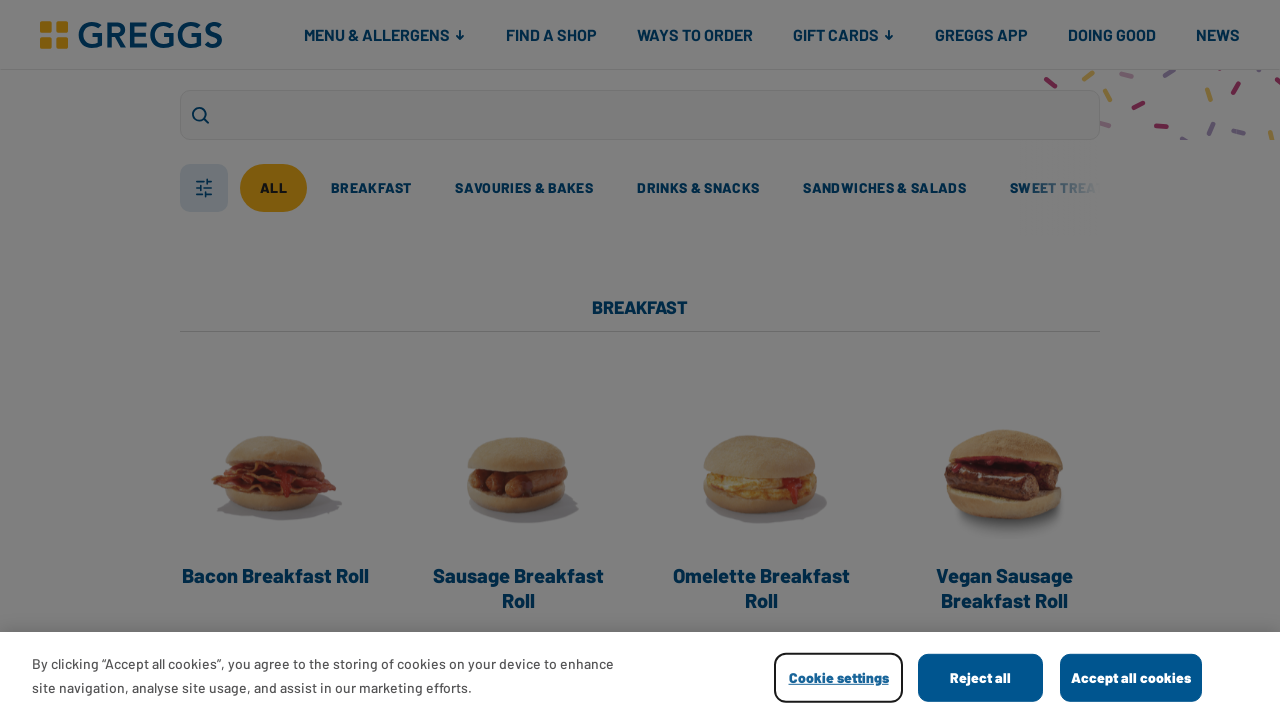

Page https://www.greggs.co.uk/menu validated as available (page count: 2)
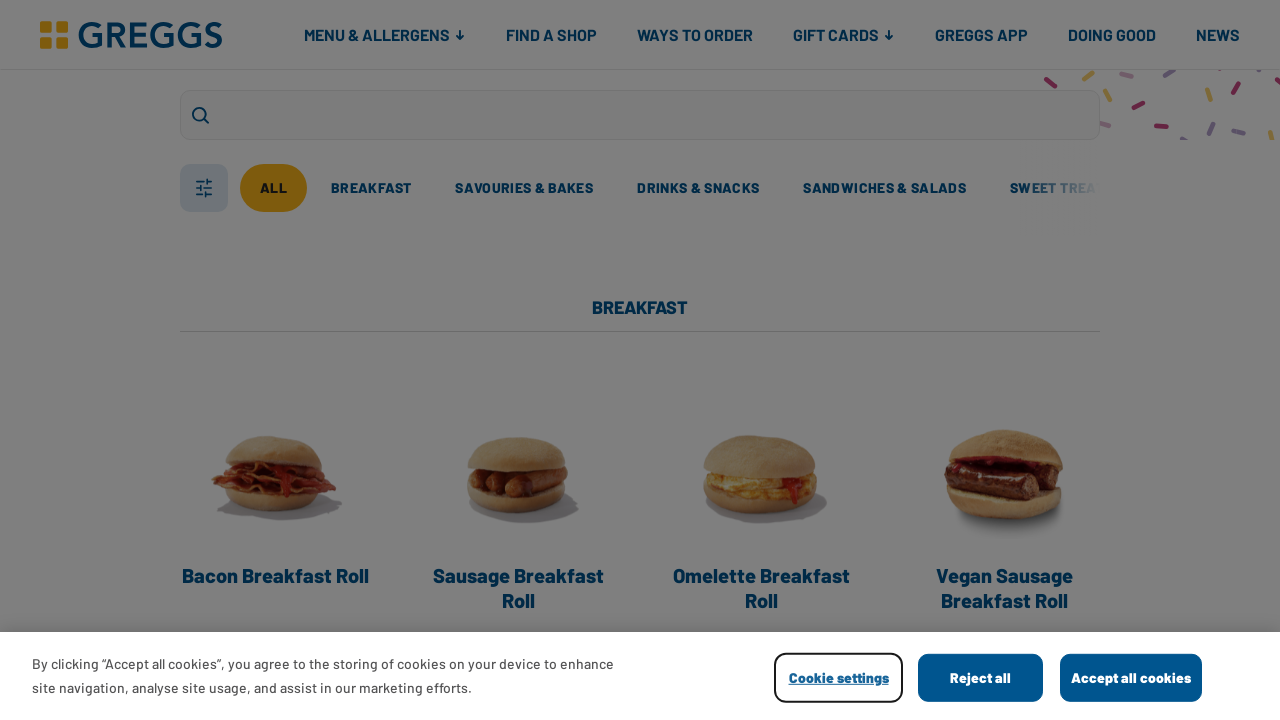

Navigated to https://www.greggs.co.uk/our-story
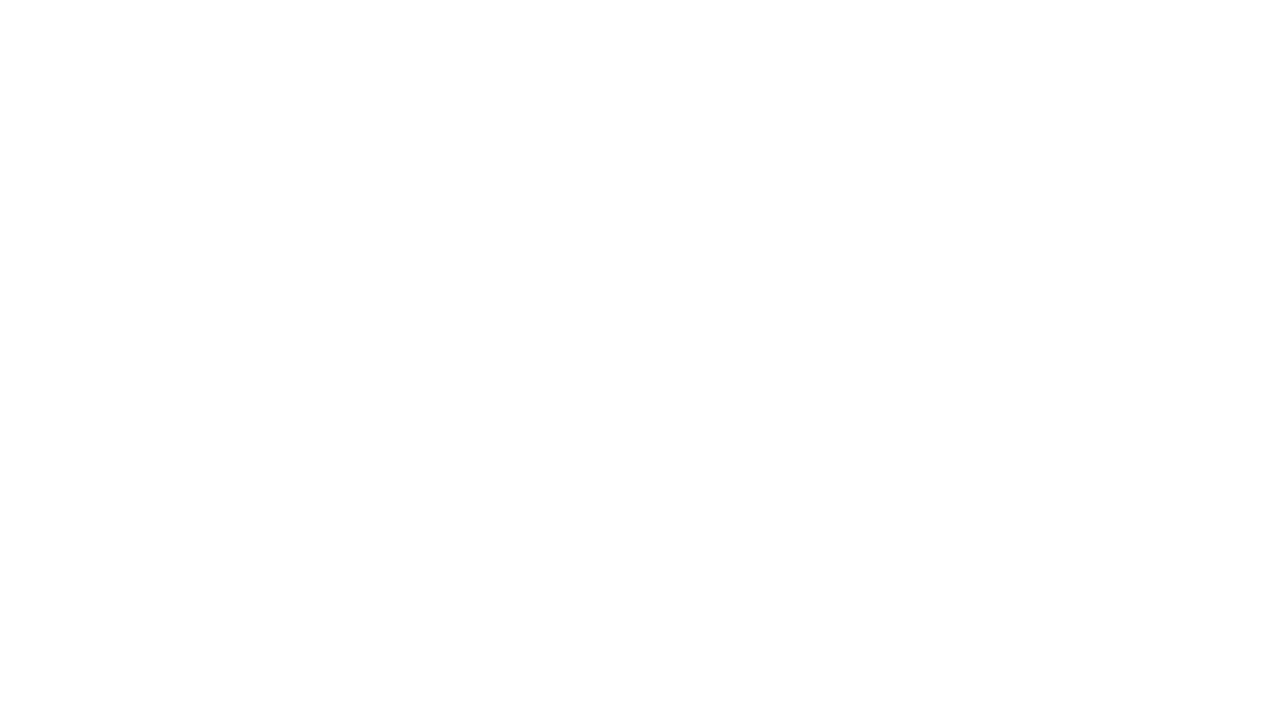

Page loaded to domcontentloaded state for https://www.greggs.co.uk/our-story
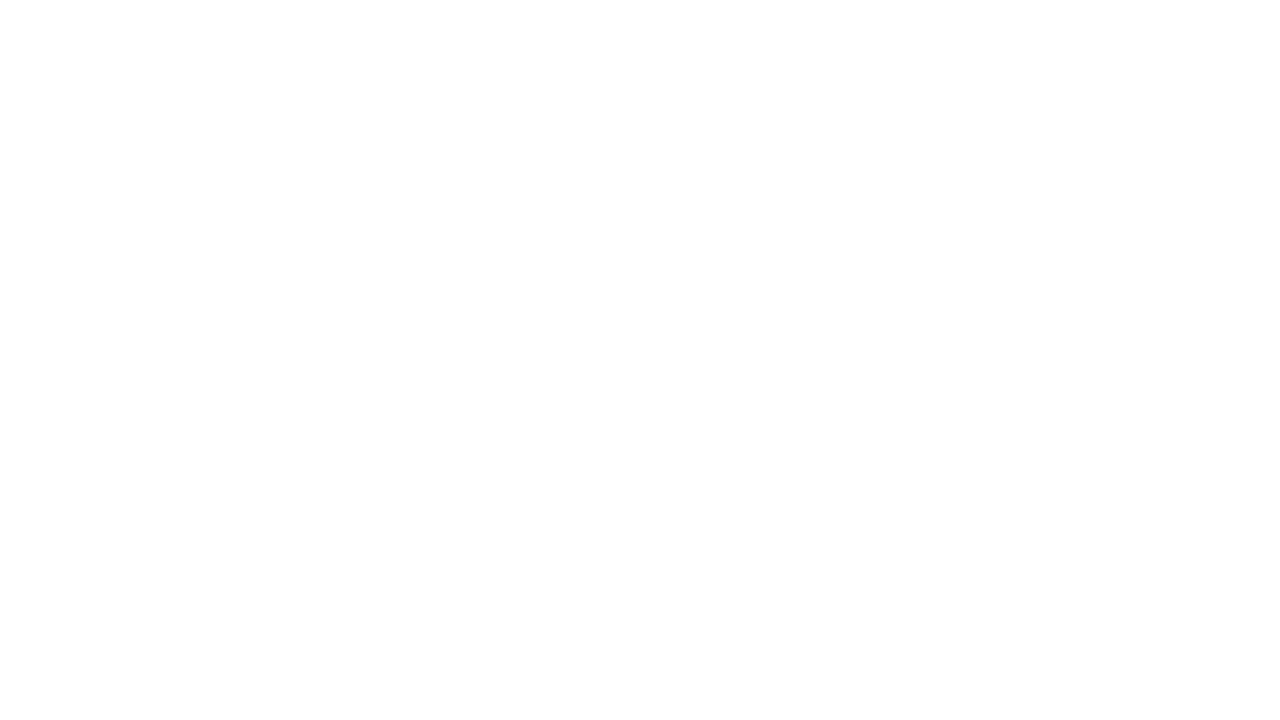

Retrieved page title: 'Greggs'
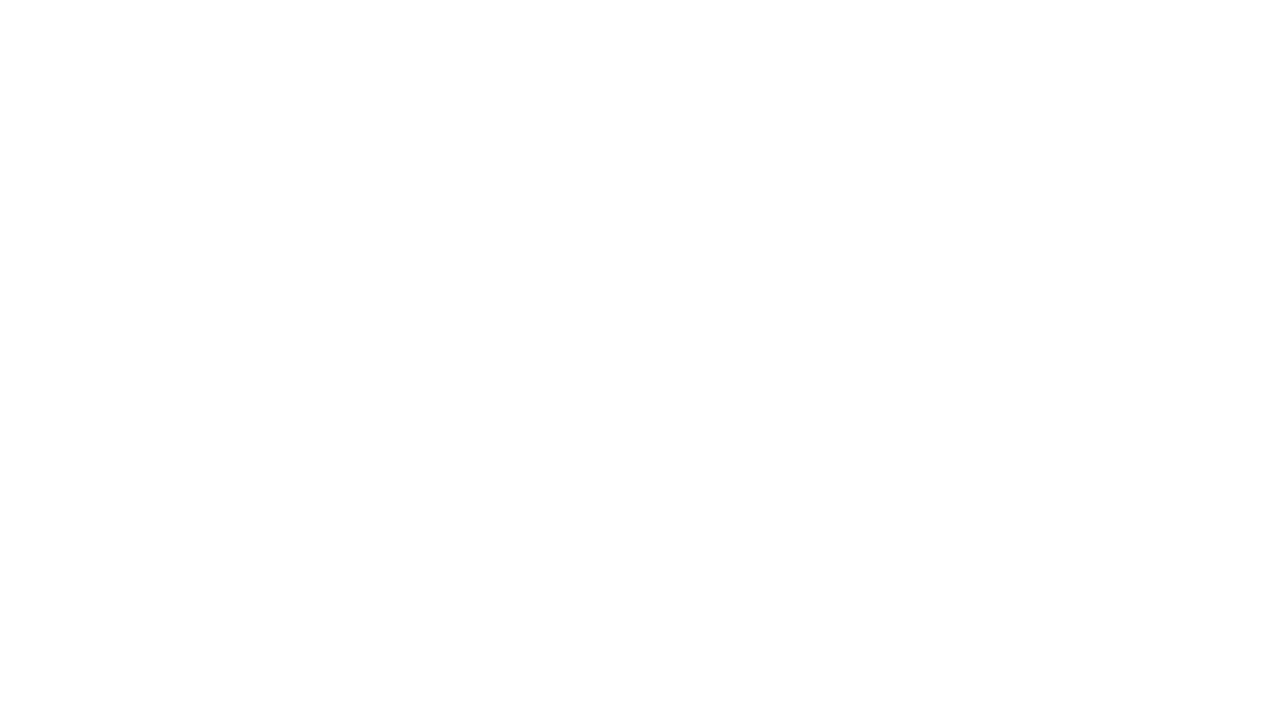

Retrieved current URL: https://www.greggs.com/our-story
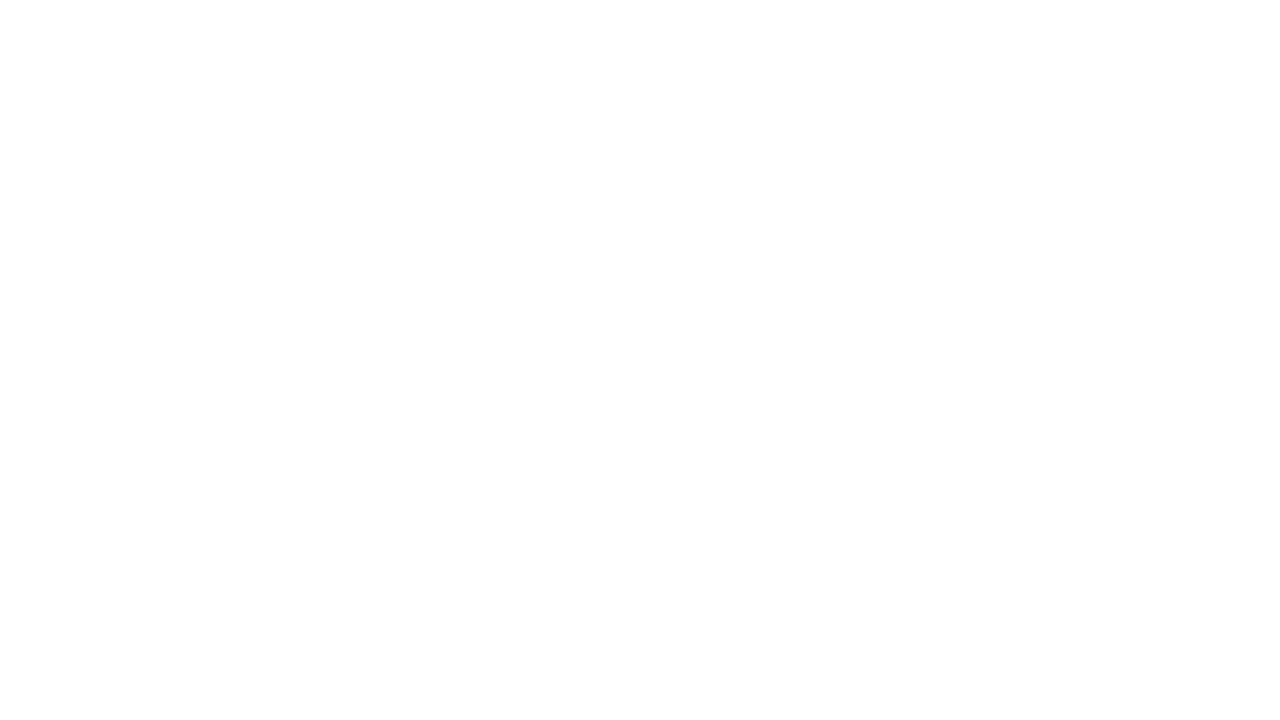

Retrieved page content (407413 characters)
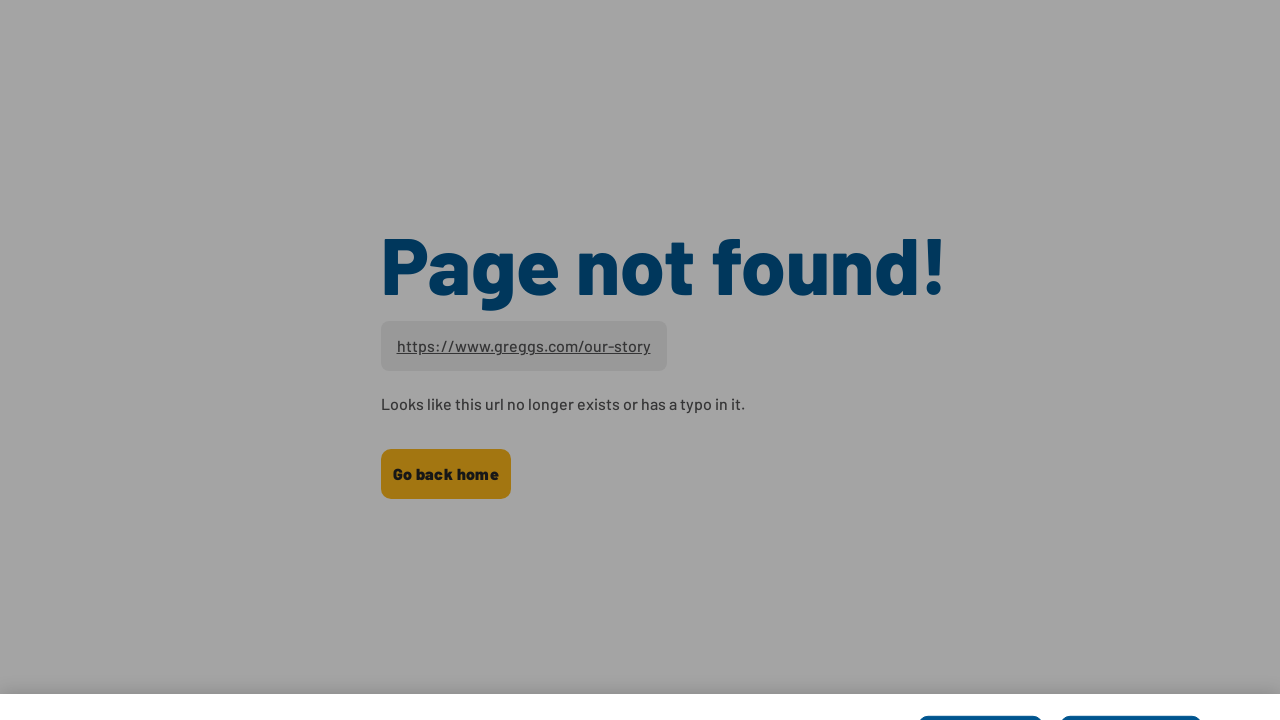

Page https://www.greggs.co.uk/our-story validated as available (page count: 3)
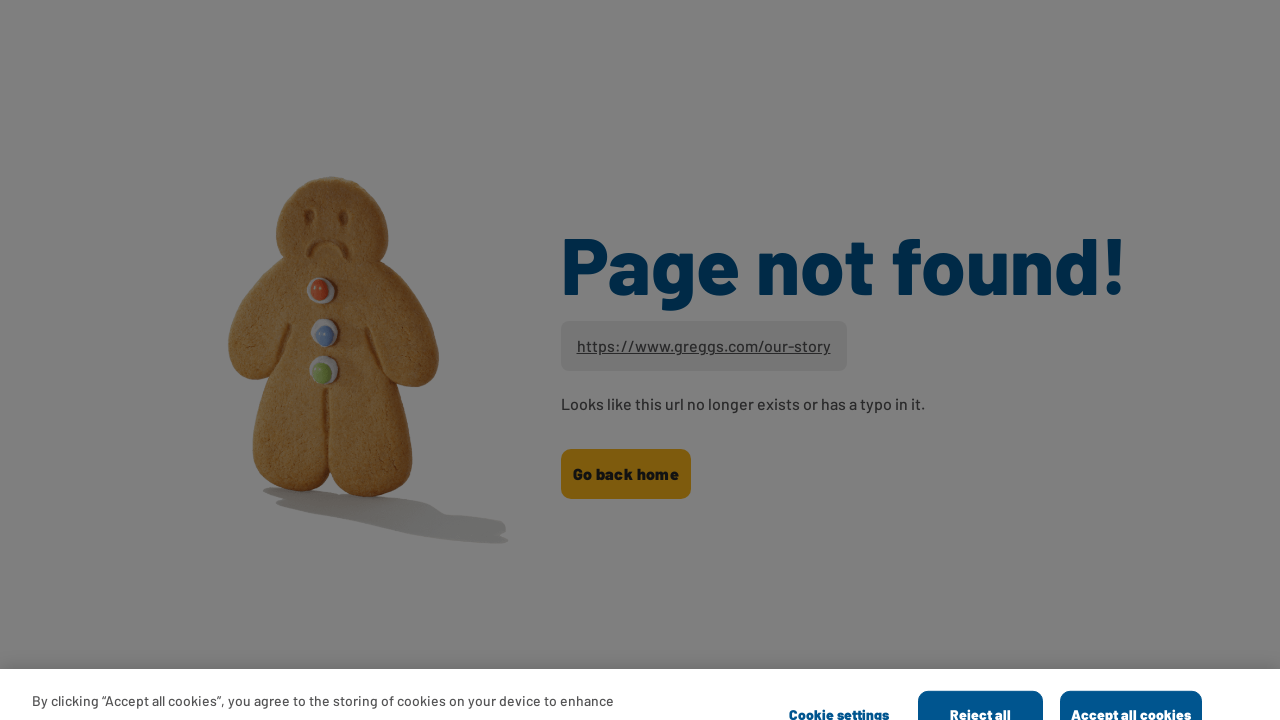

Navigated to https://www.greggs.co.uk/find-us
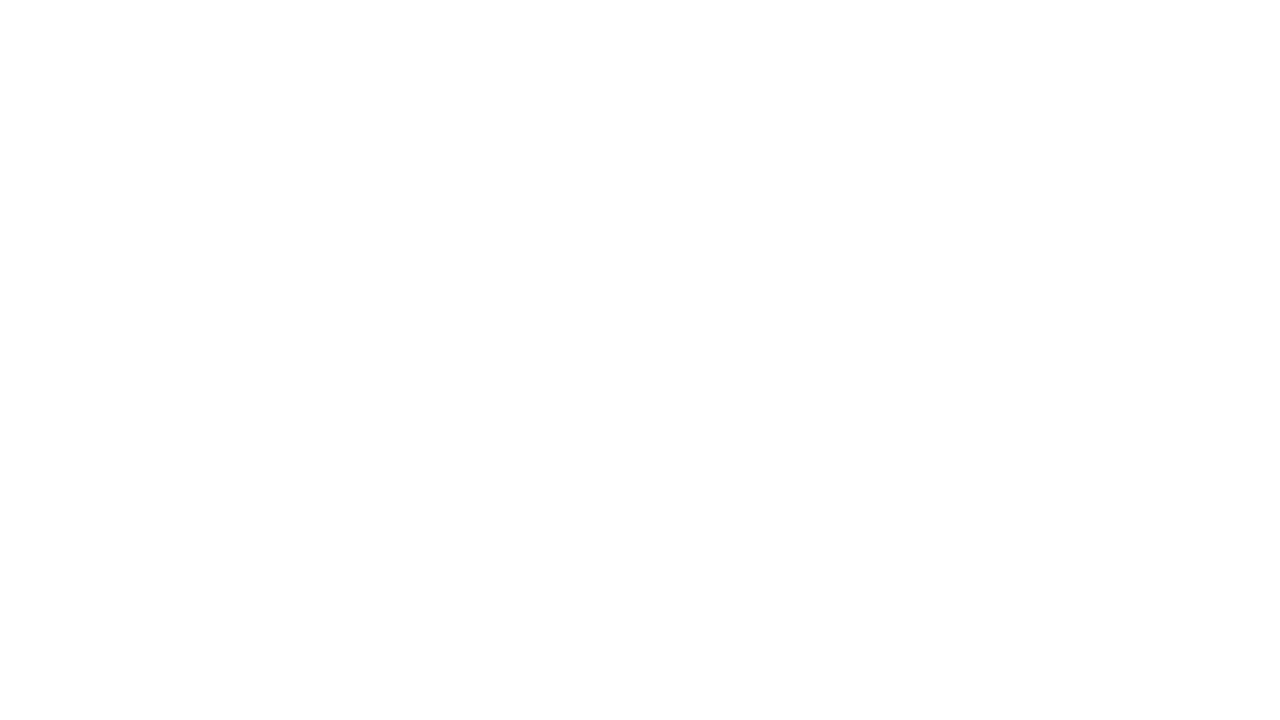

Page loaded to domcontentloaded state for https://www.greggs.co.uk/find-us
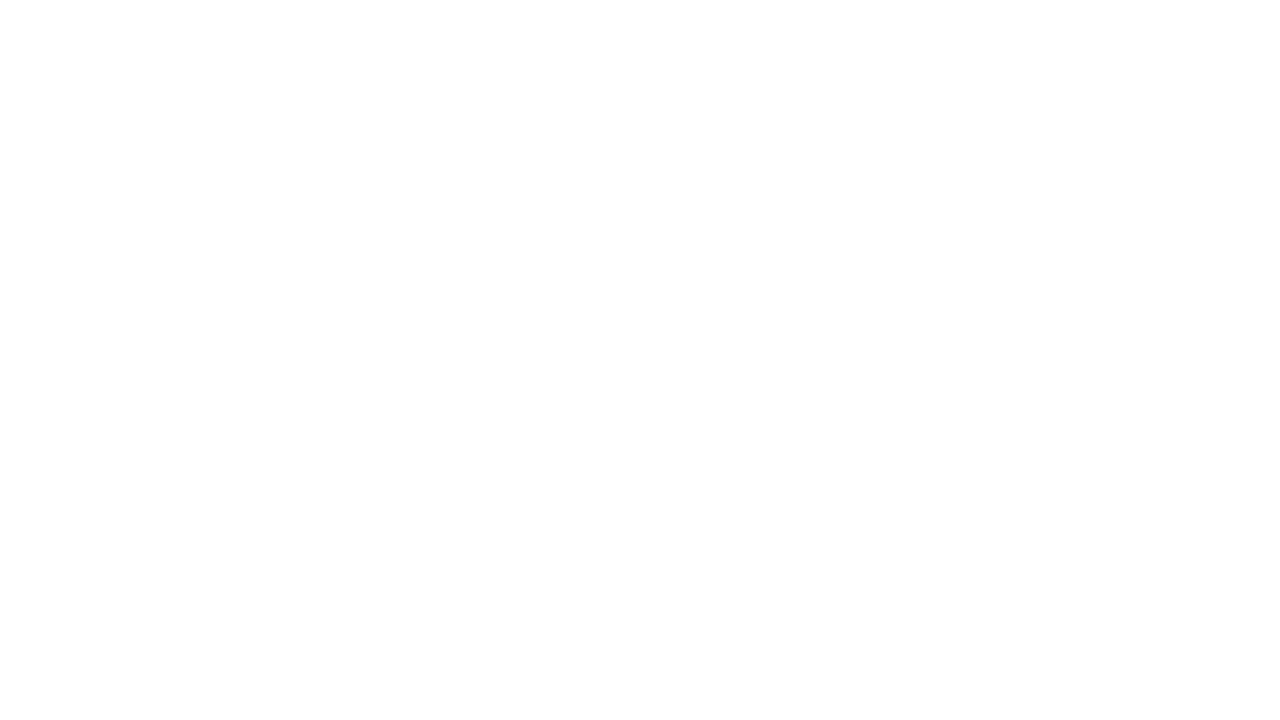

Retrieved page title: 'Greggs'
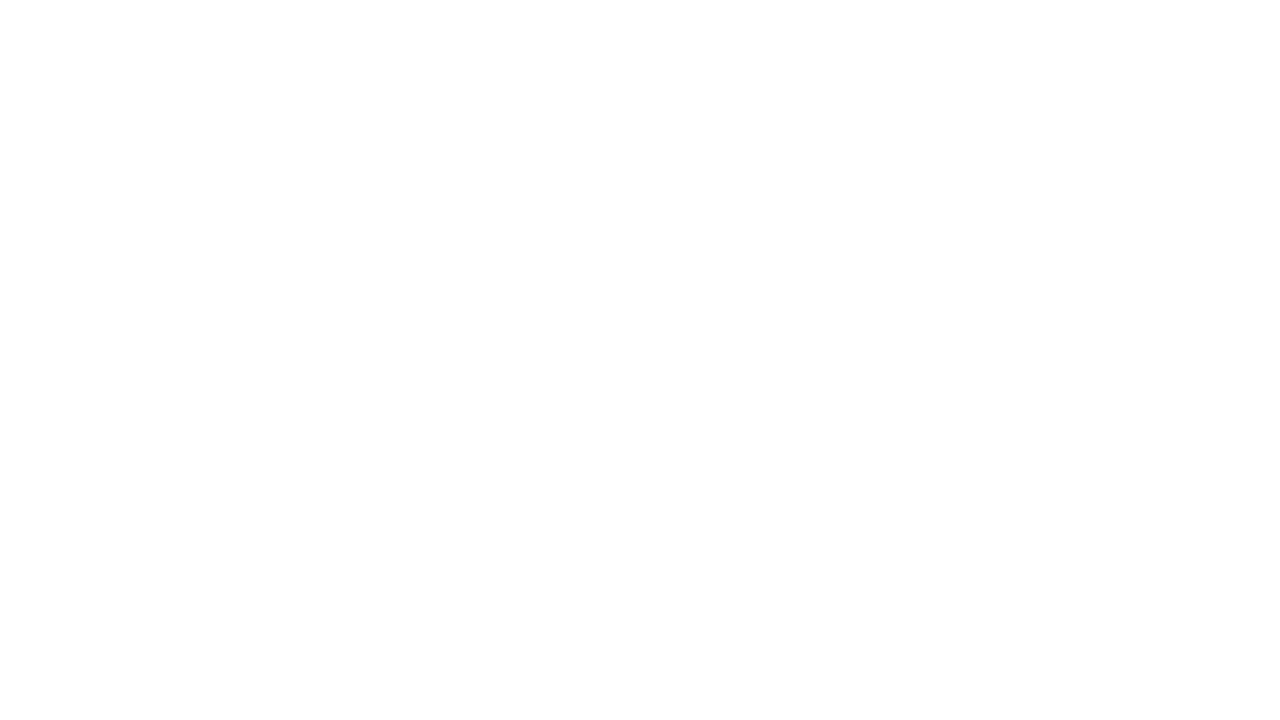

Retrieved current URL: https://www.greggs.com/find-us
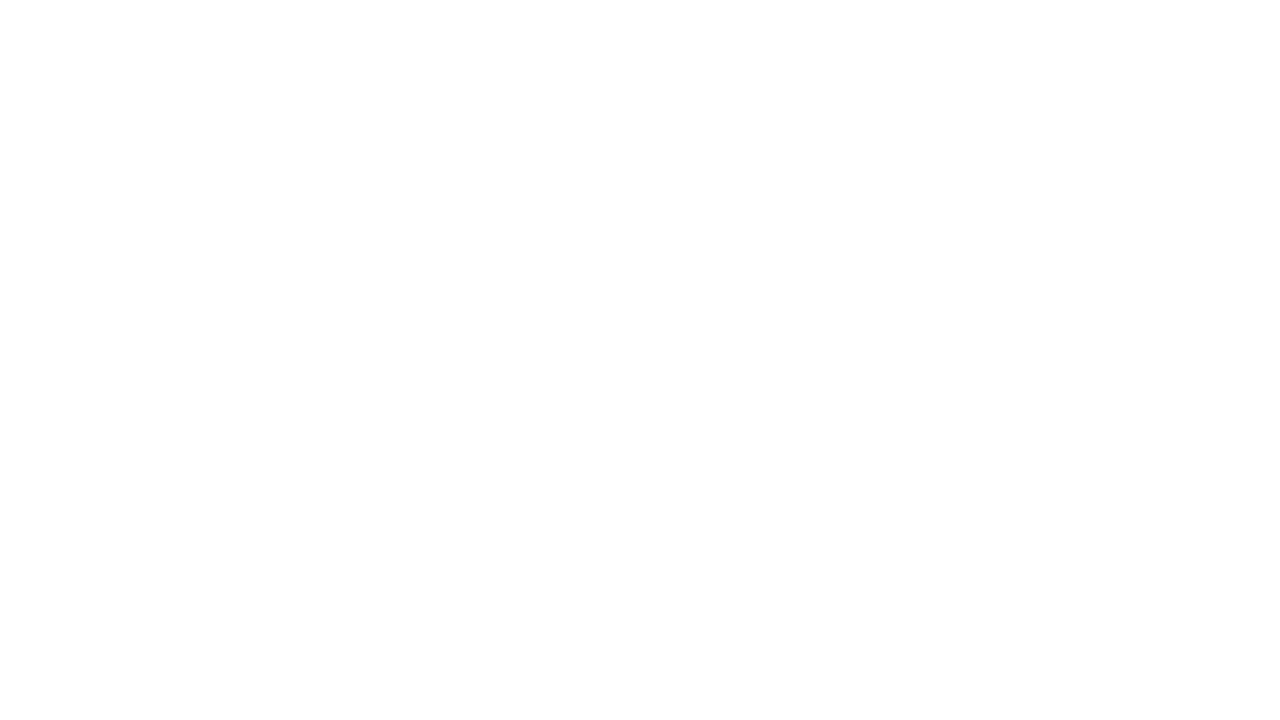

Retrieved page content (276516 characters)
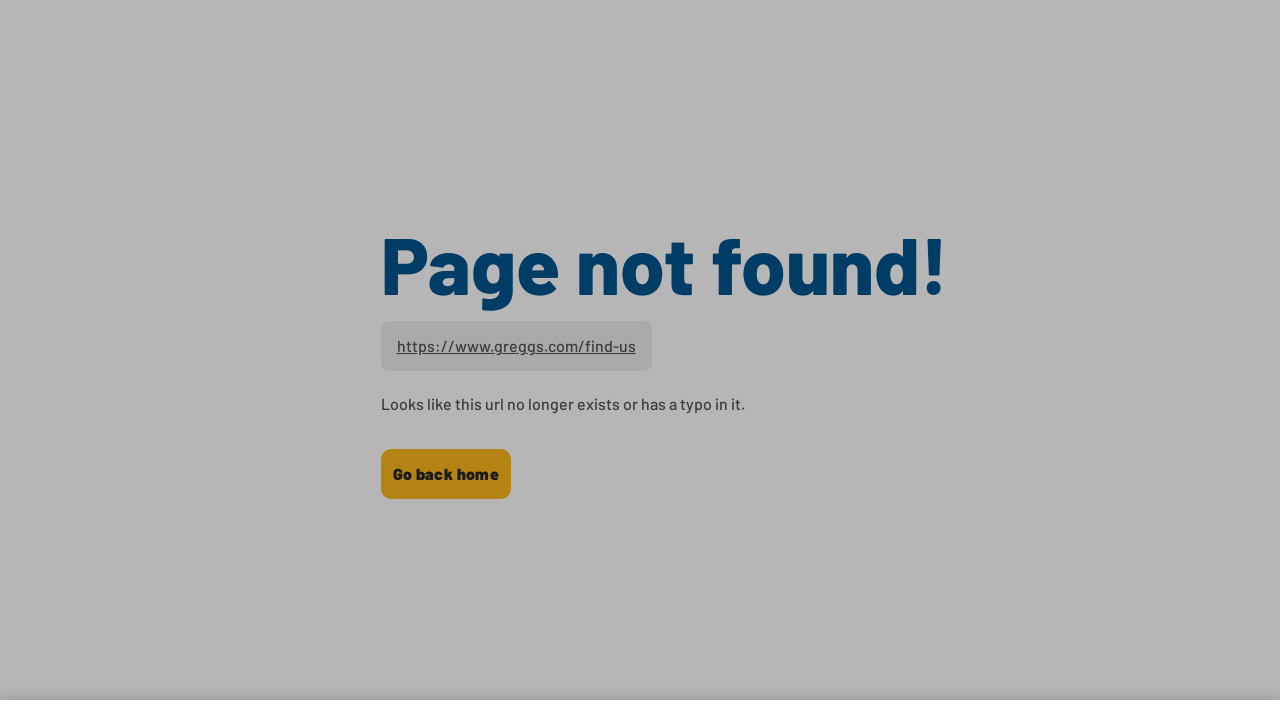

Page https://www.greggs.co.uk/find-us validated as available (page count: 4)
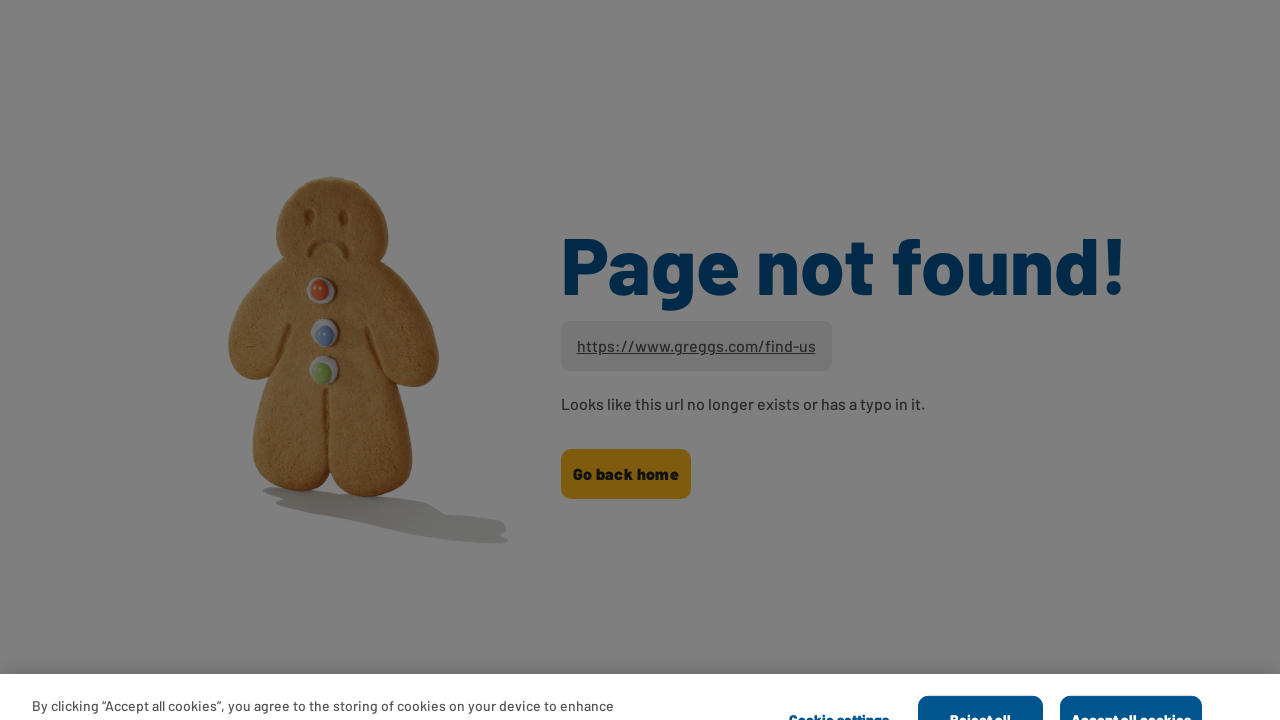

Navigated to https://www.greggs.co.uk/nutrition
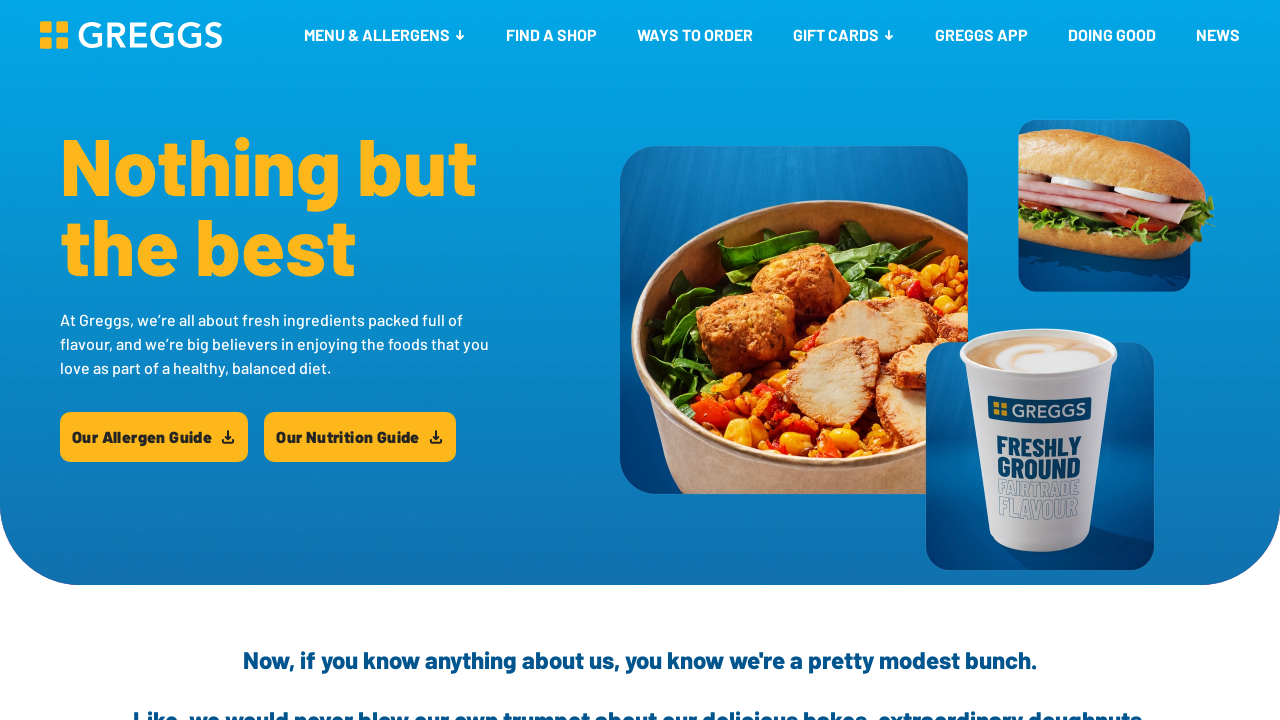

Page loaded to domcontentloaded state for https://www.greggs.co.uk/nutrition
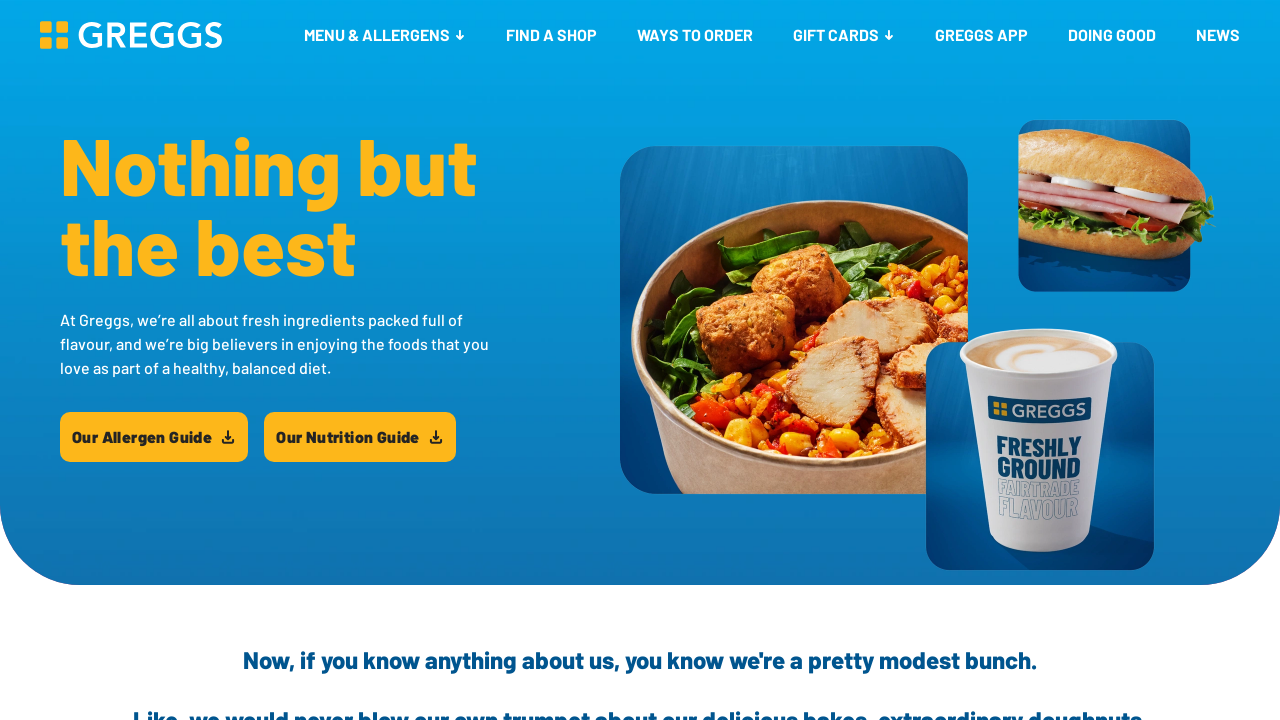

Retrieved page title: 'Greggs | Nutritional Information'
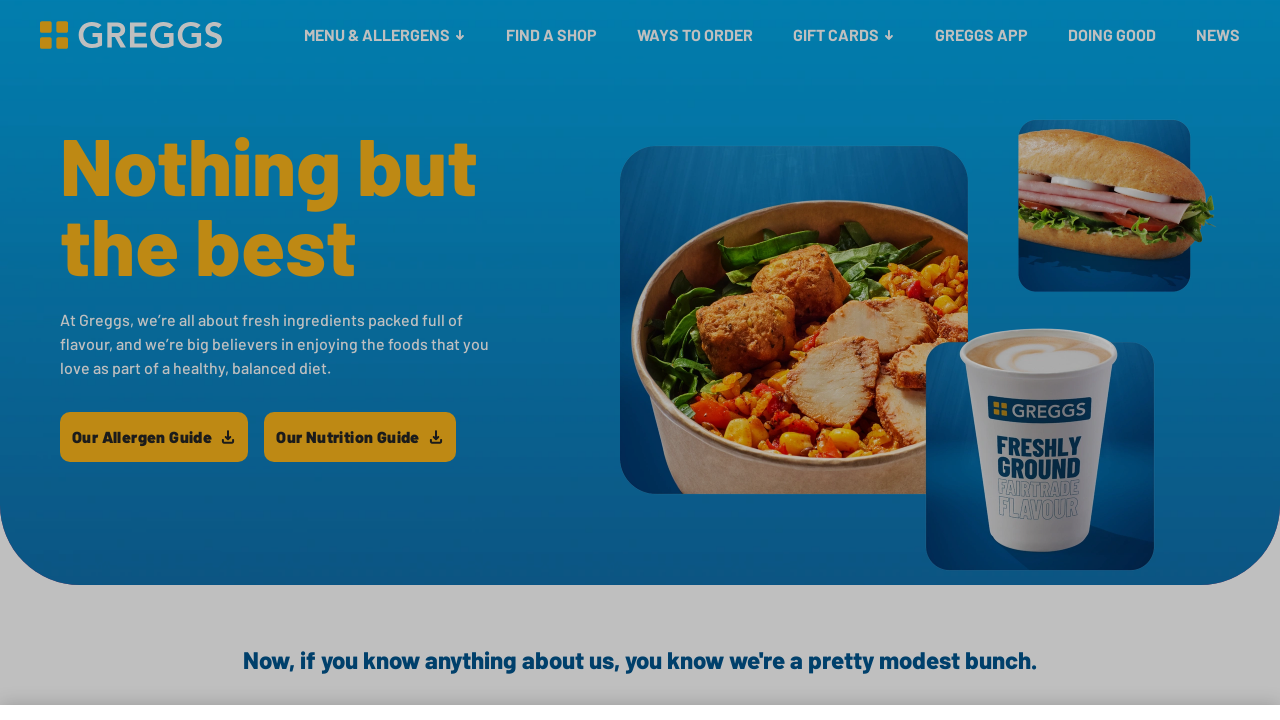

Retrieved current URL: https://www.greggs.com/nutrition
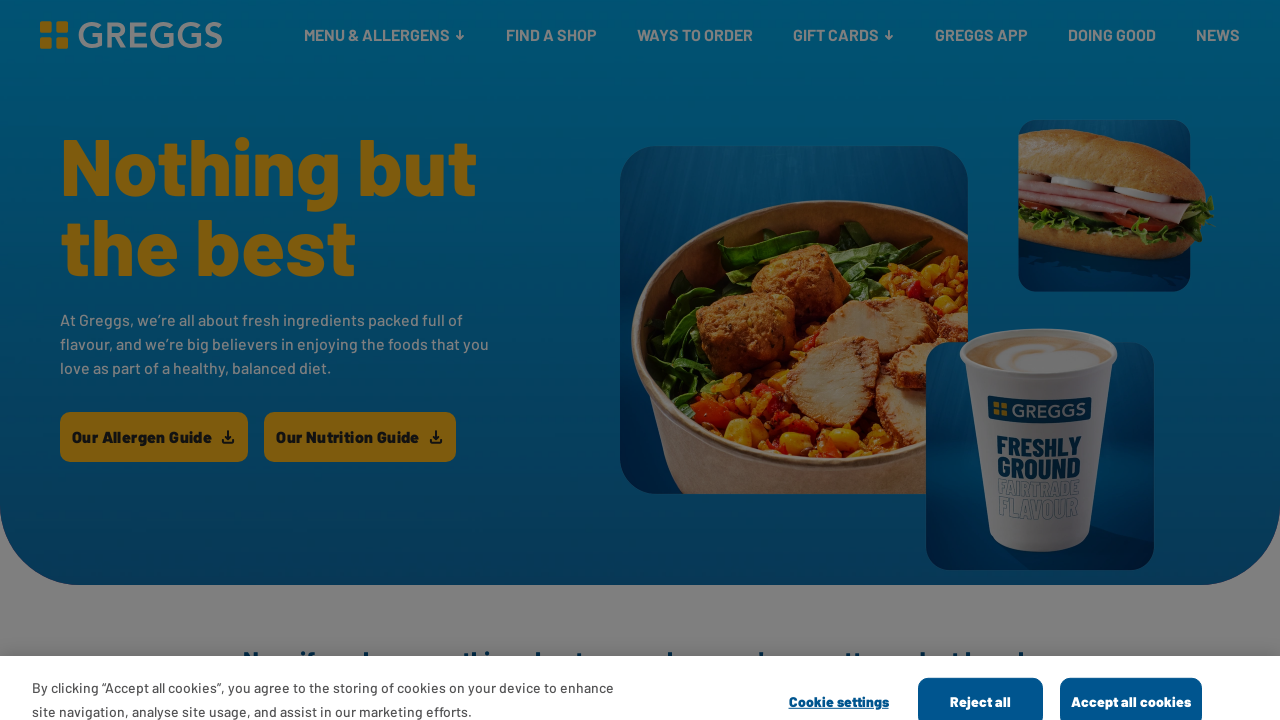

Retrieved page content (513762 characters)
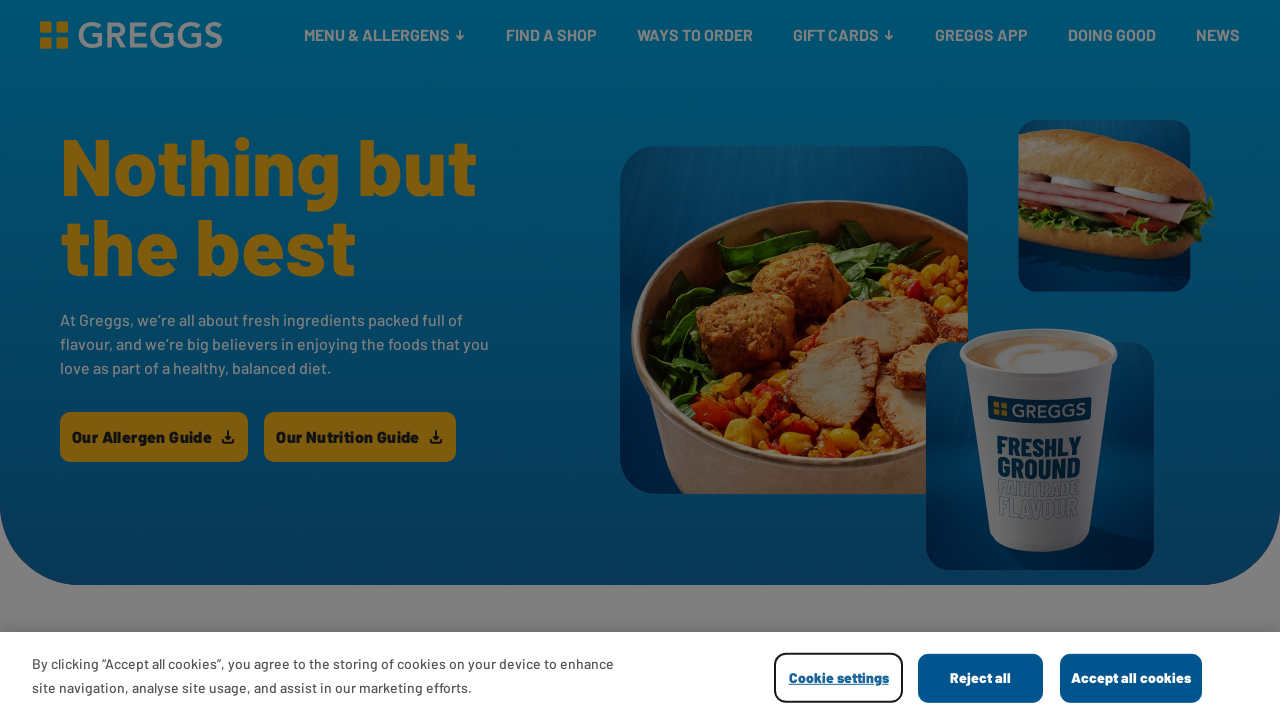

Page https://www.greggs.co.uk/nutrition validated as available (page count: 5)
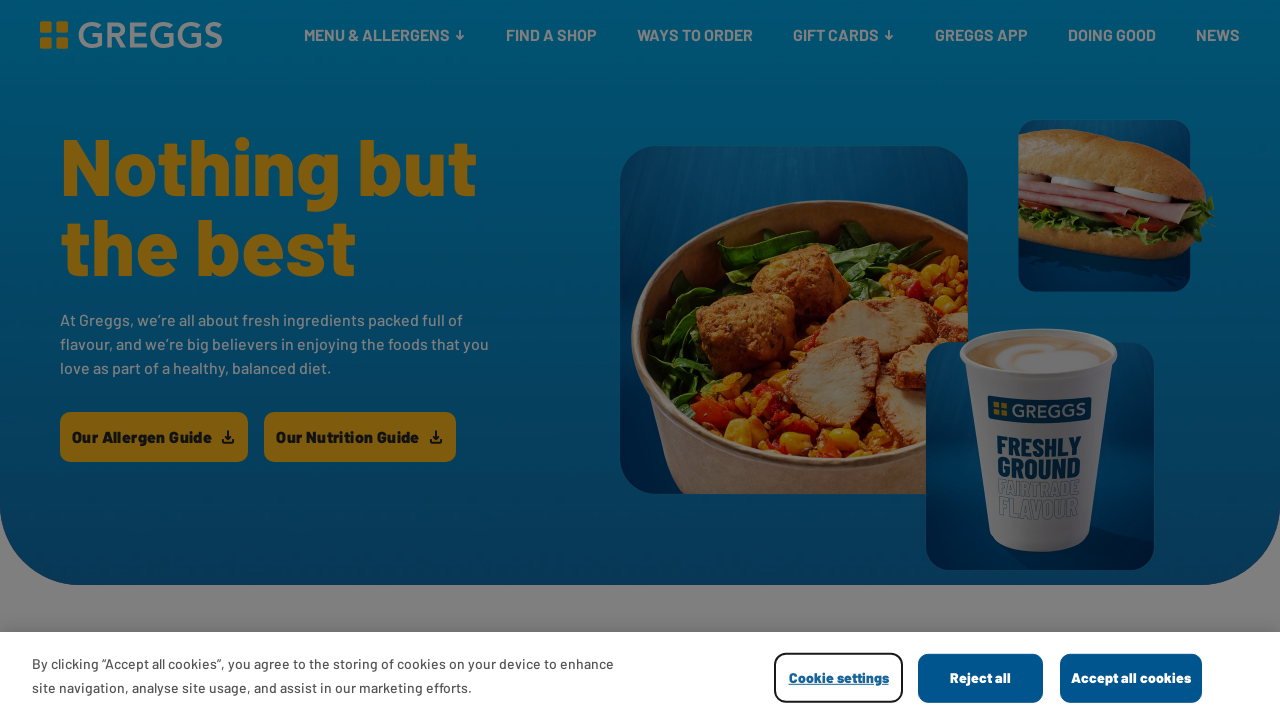

Assertion passed: 5/5 critical pages are available
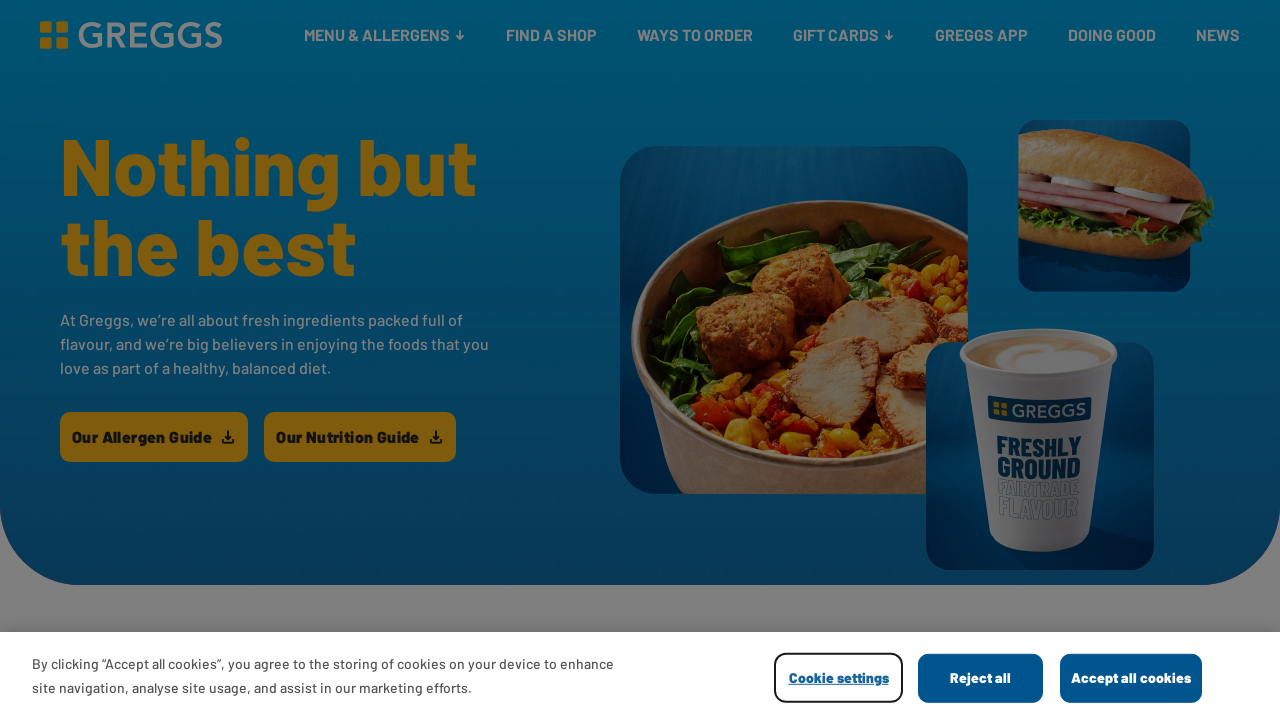

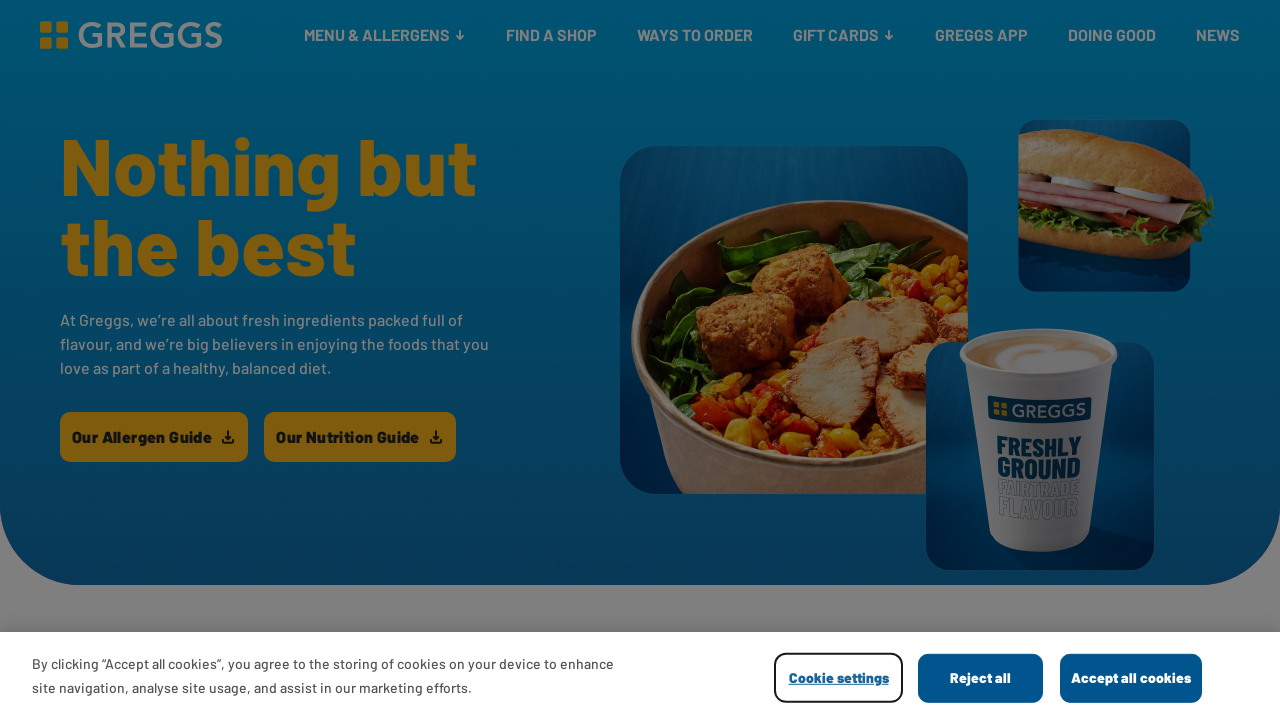